Tests a practice form automation by filling in personal details including first name, last name, email, phone number, gender selection, and address, then submitting the form.

Starting URL: https://demoqa.com/automation-practice-form

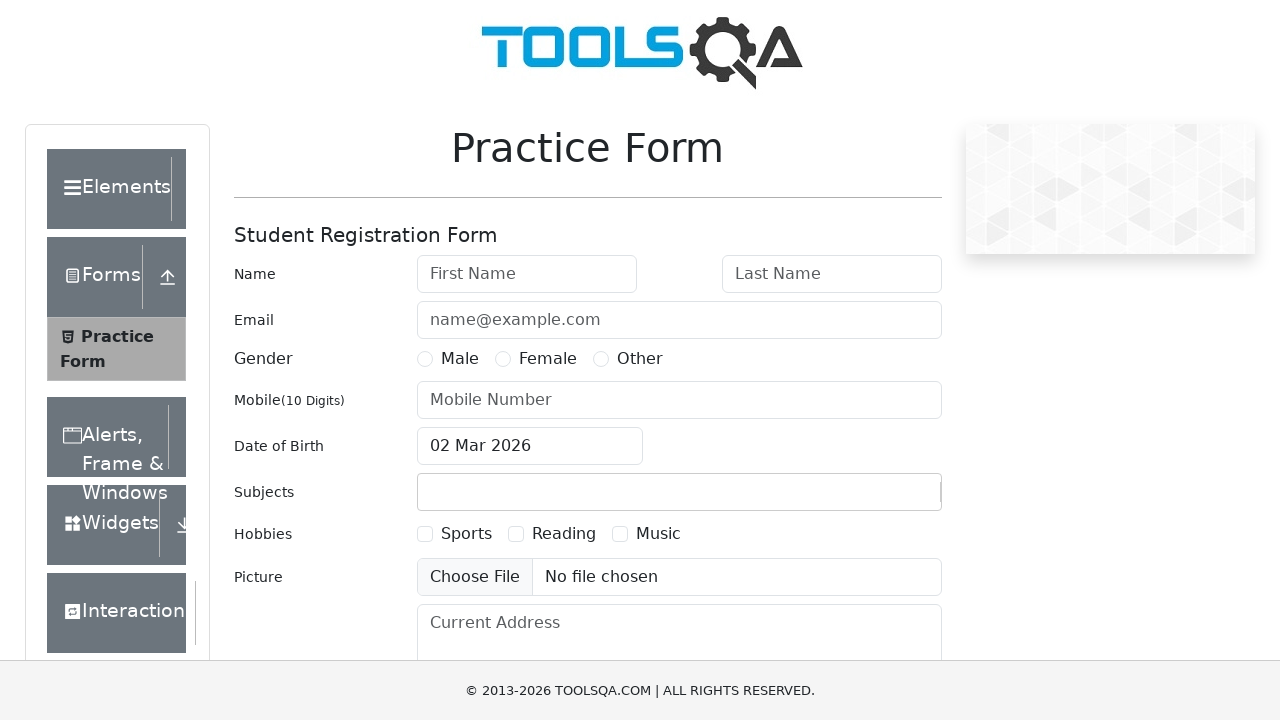

Filled first name field with 'Marcus' on #firstName
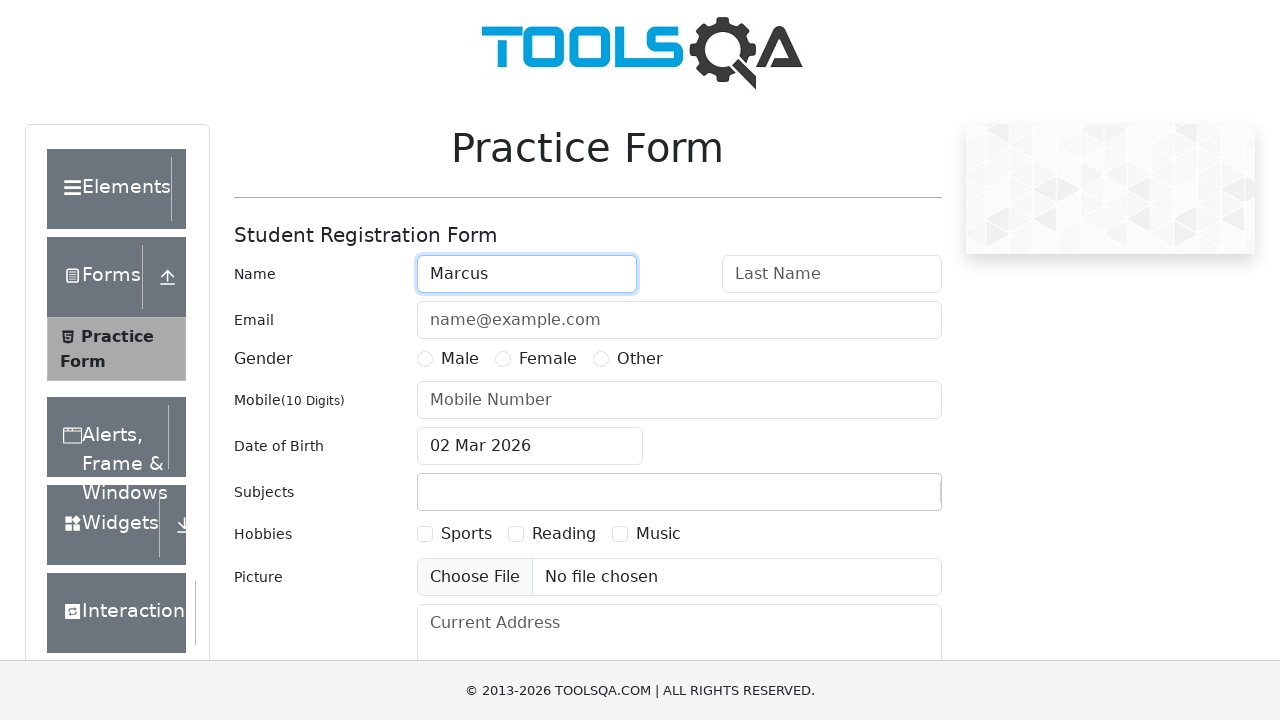

Filled last name field with 'Thompson' on #lastName
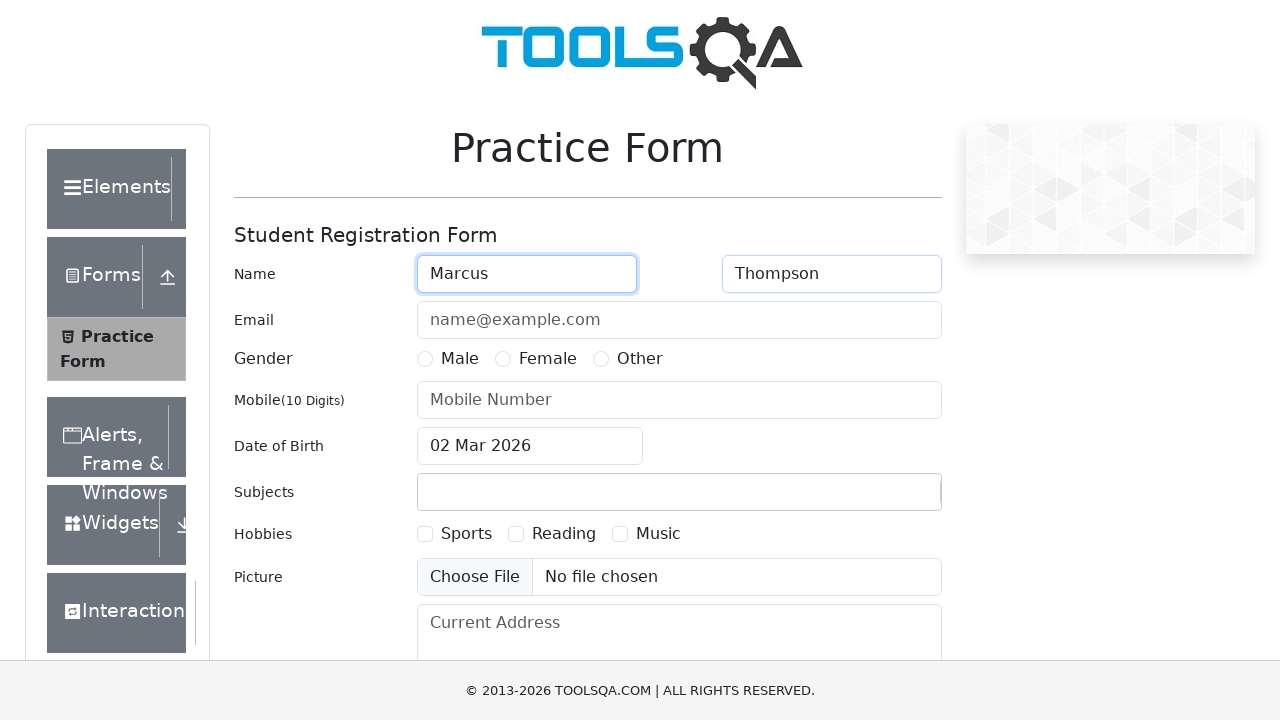

Filled email field with 'marcus.thompson@example.com' on #userEmail
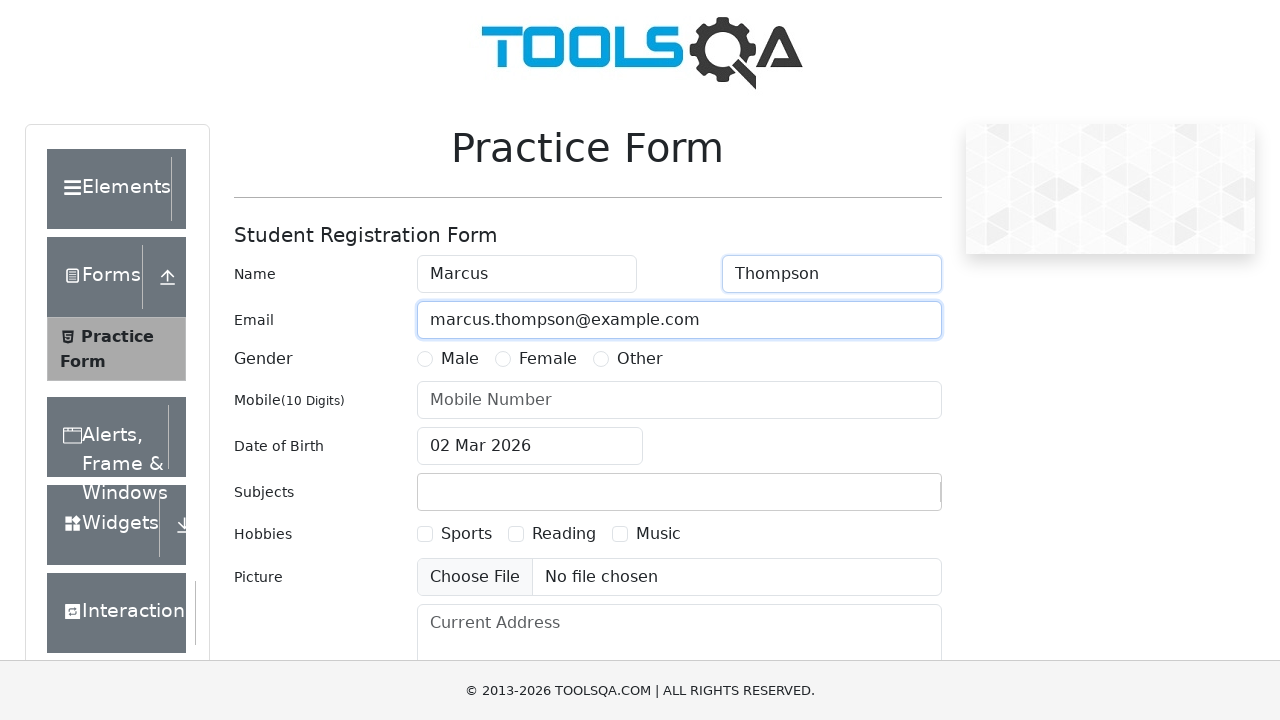

Filled phone number field with '8529637410' on #userNumber
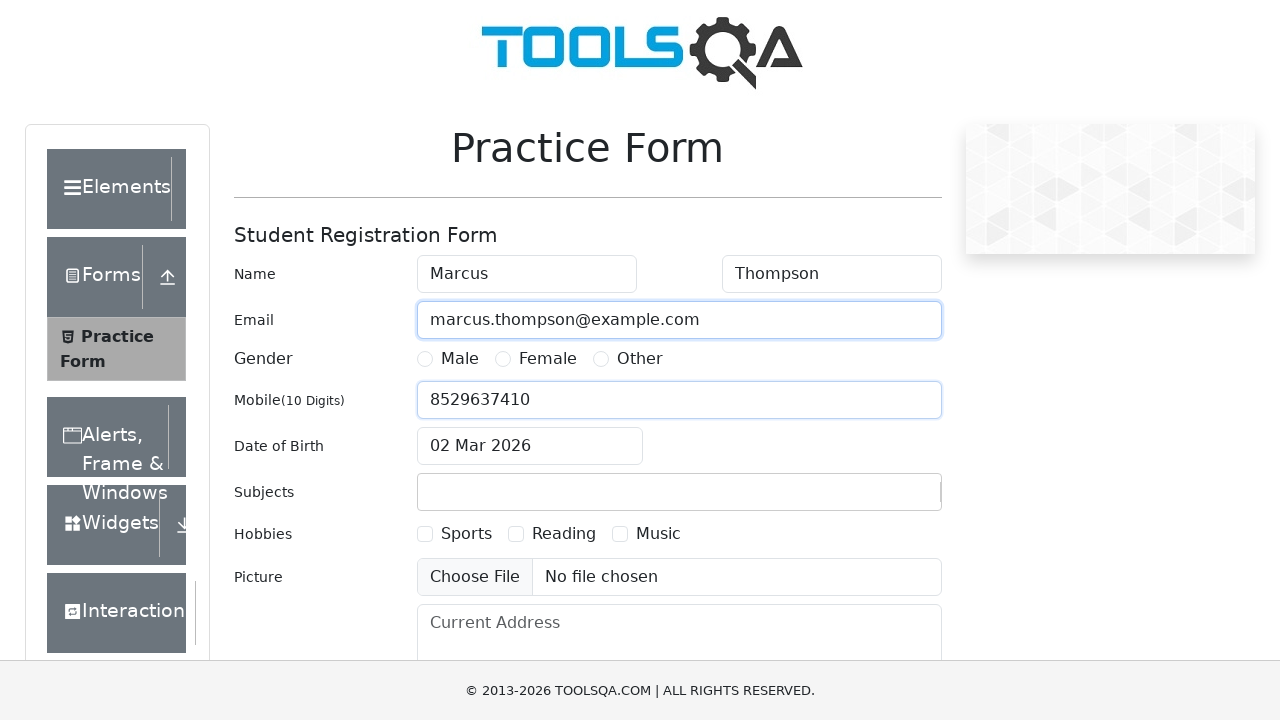

Selected Male gender option at (460, 359) on label[for='gender-radio-1']
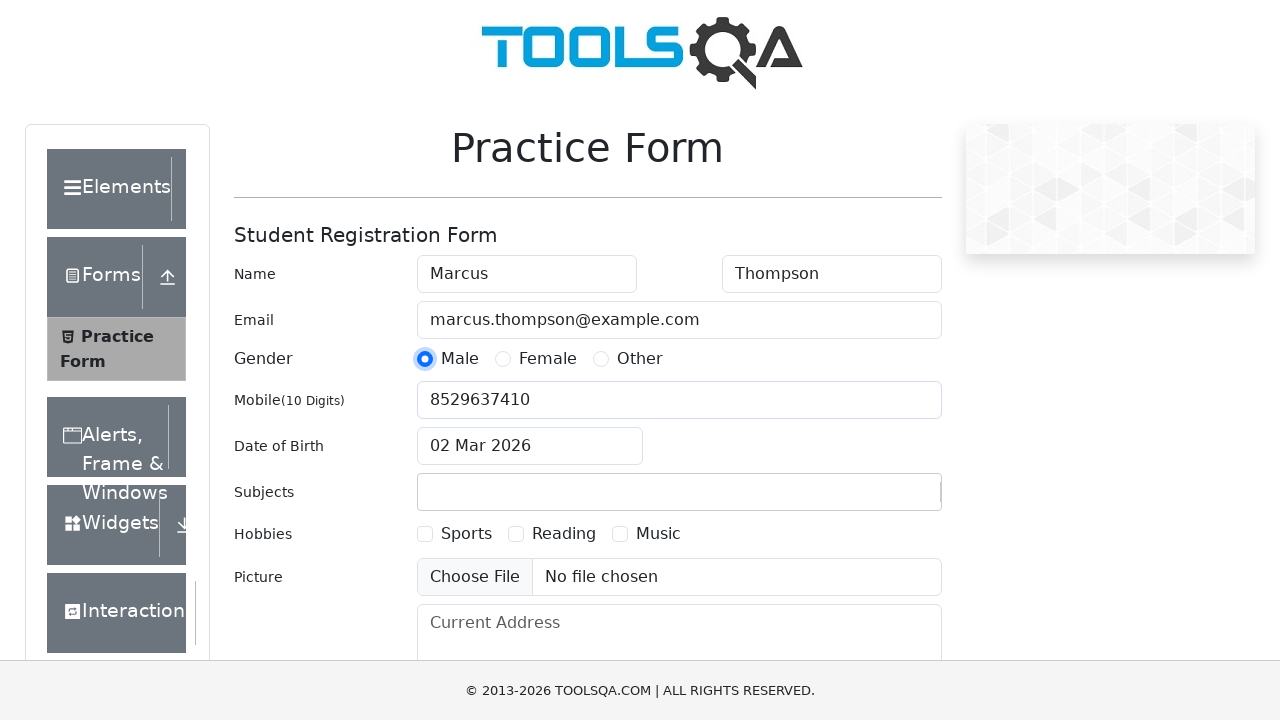

Filled address field with 'San Francisco, California' on #currentAddress
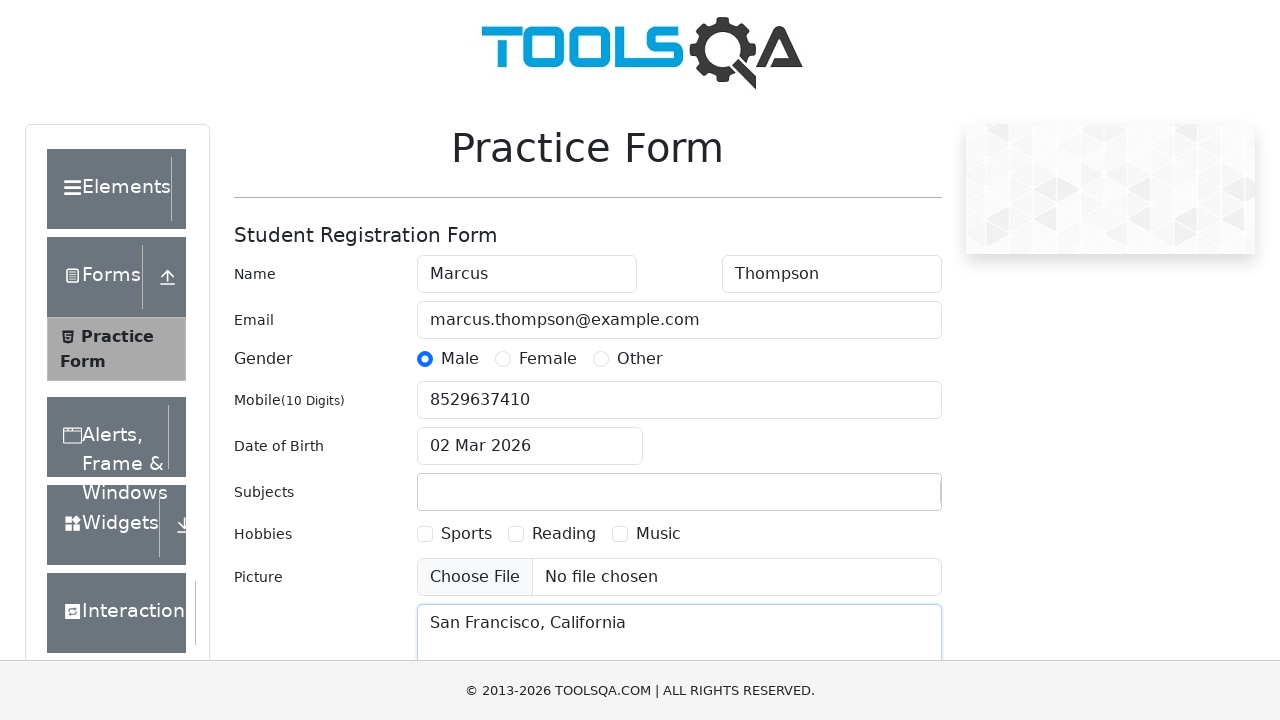

Clicked submit button to submit the form at (885, 499) on #submit
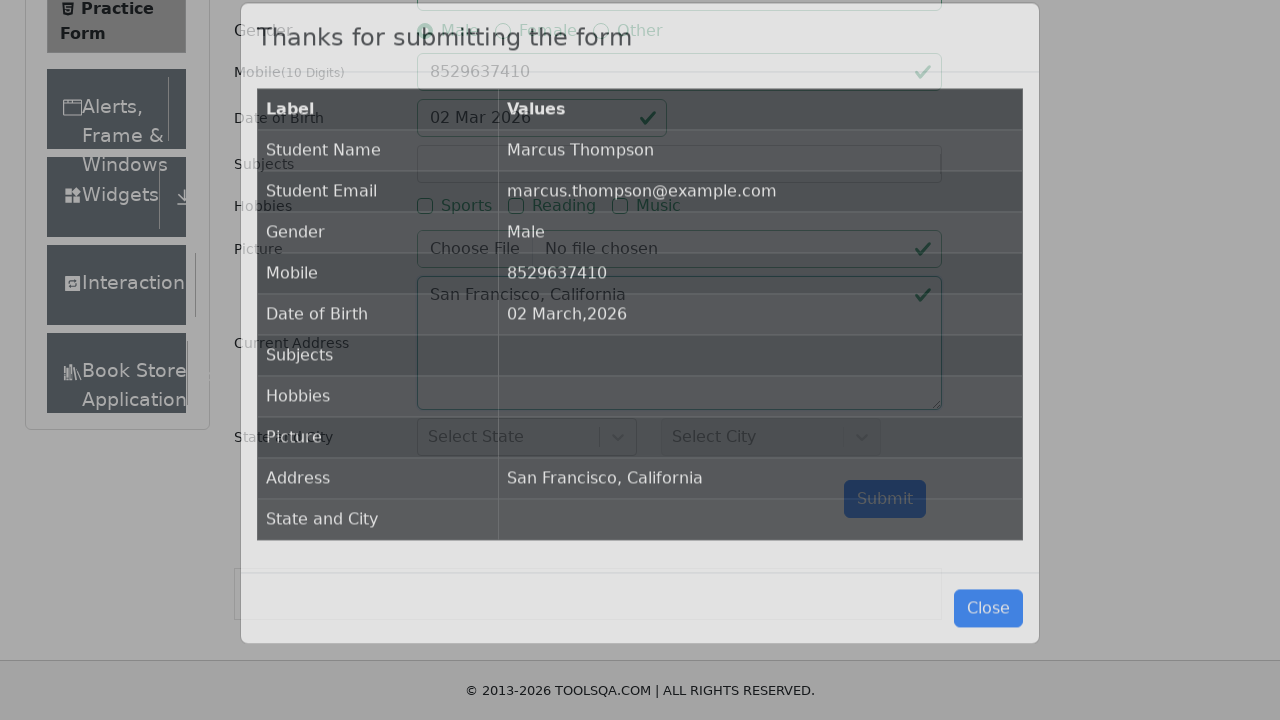

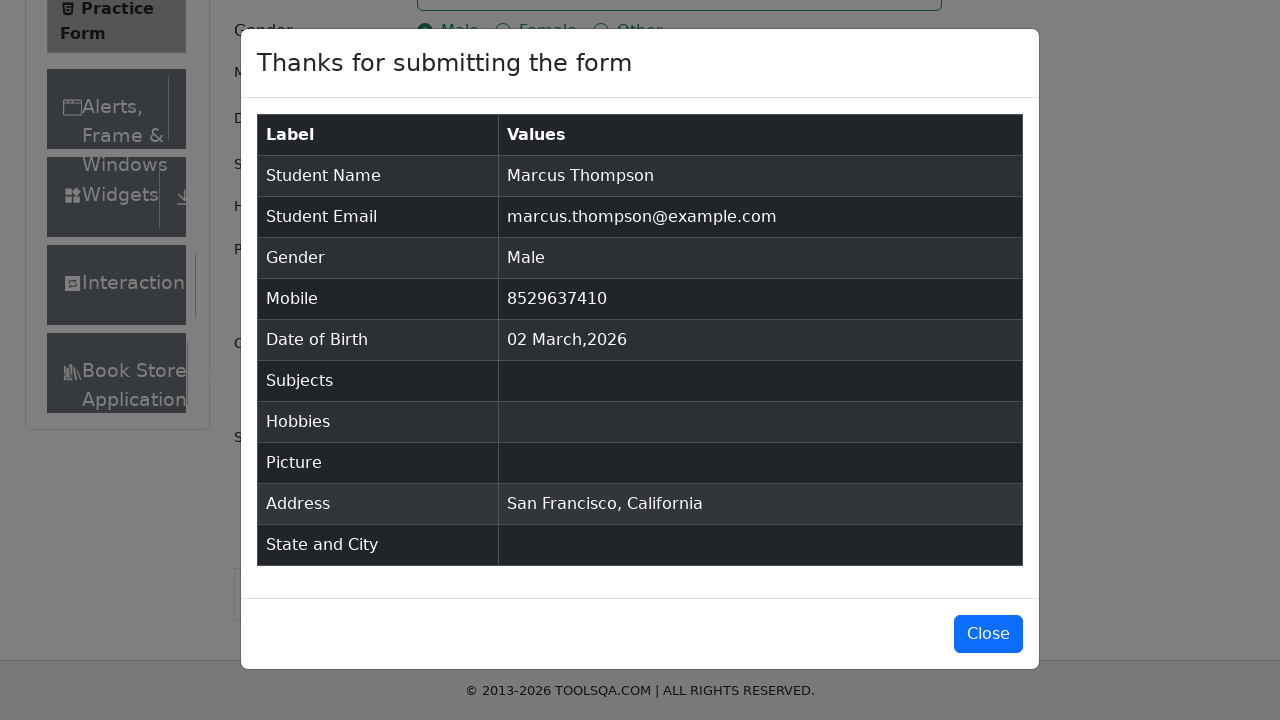